Tests right-click context menu functionality by performing a context click on a button, selecting the "Paste" option from the menu, and accepting the resulting alert dialog.

Starting URL: https://swisnl.github.io/jQuery-contextMenu/demo.html

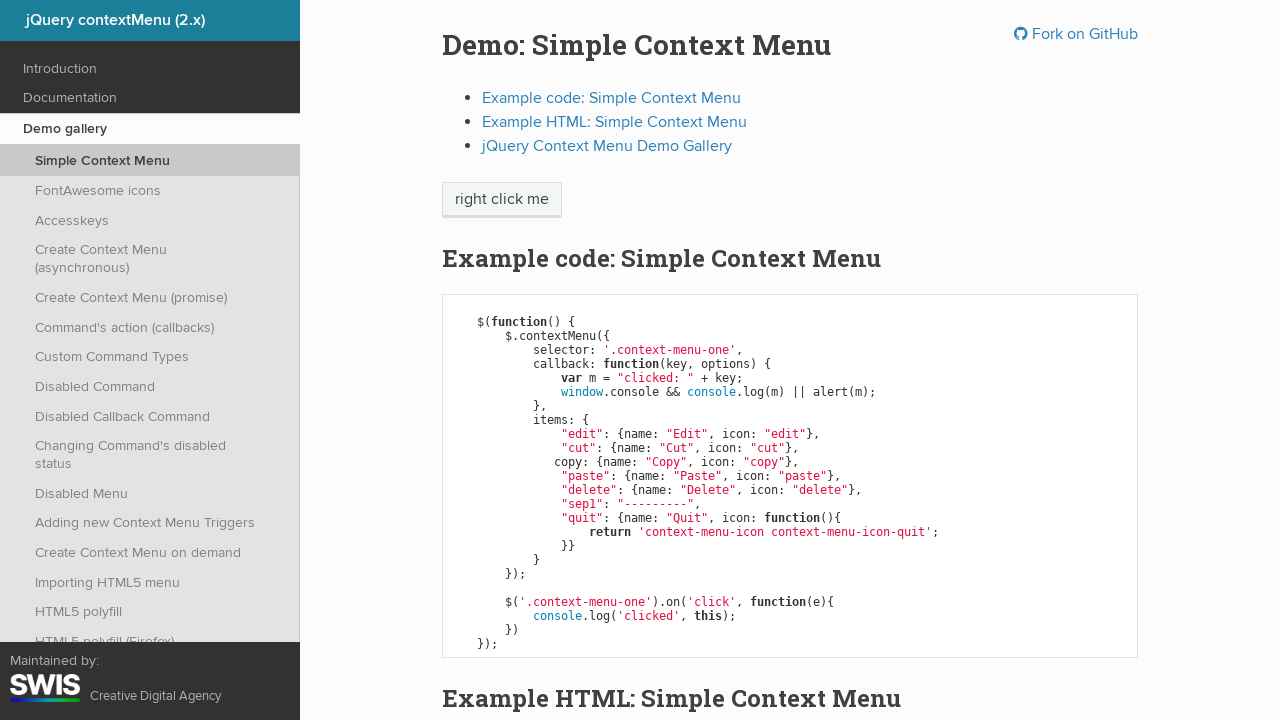

Waited for right-click button to load
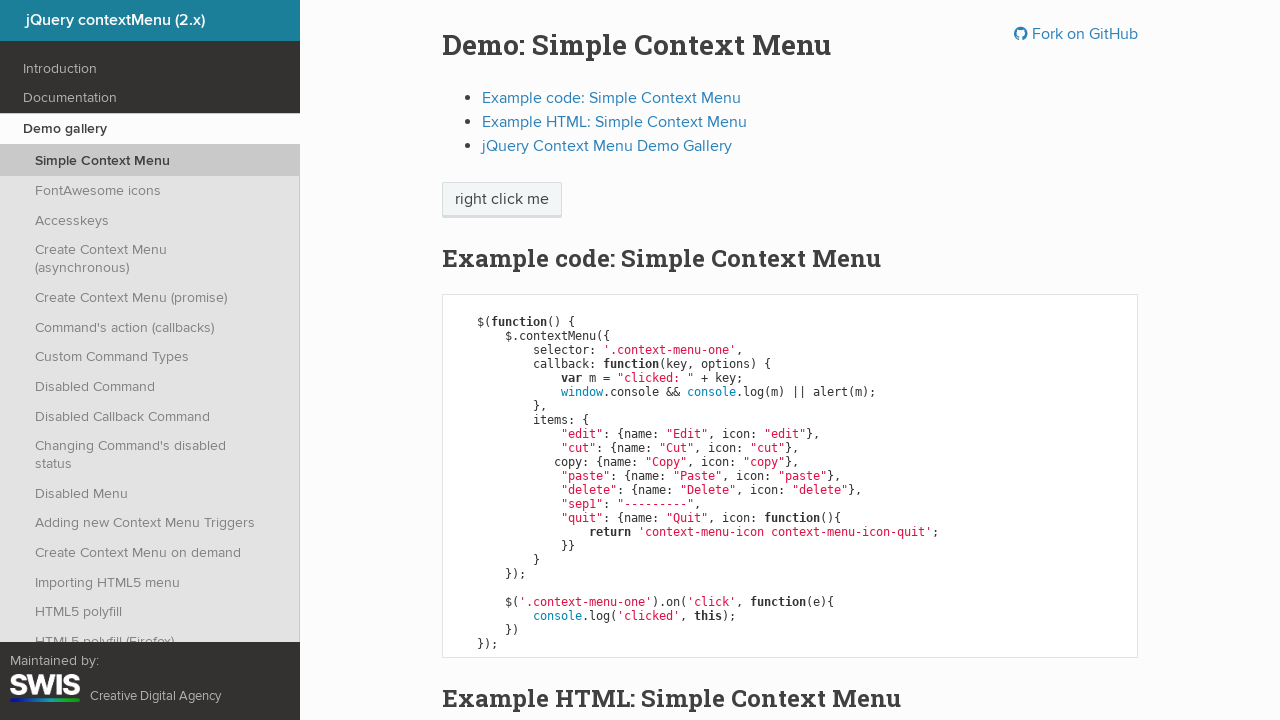

Right-clicked on 'right click me' button to open context menu at (502, 200) on //span[text()='right click me']
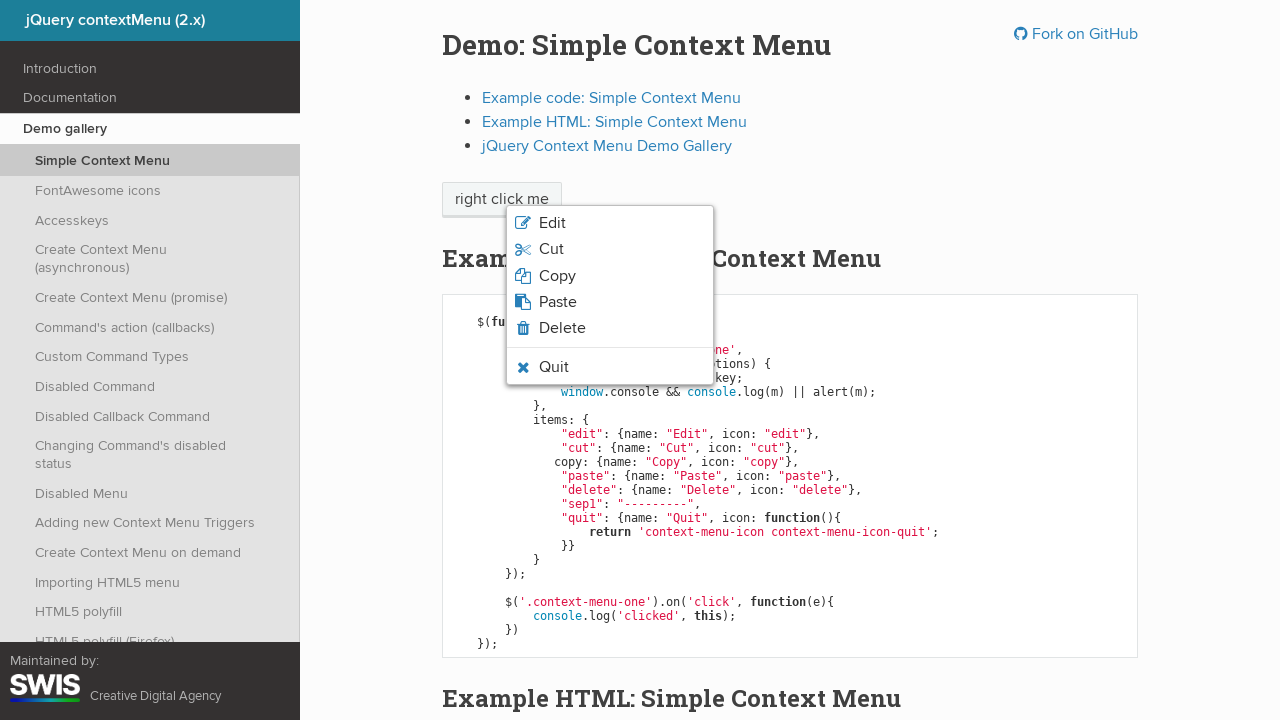

Clicked 'Paste' option from context menu at (610, 302) on .context-menu-item.context-menu-icon-paste
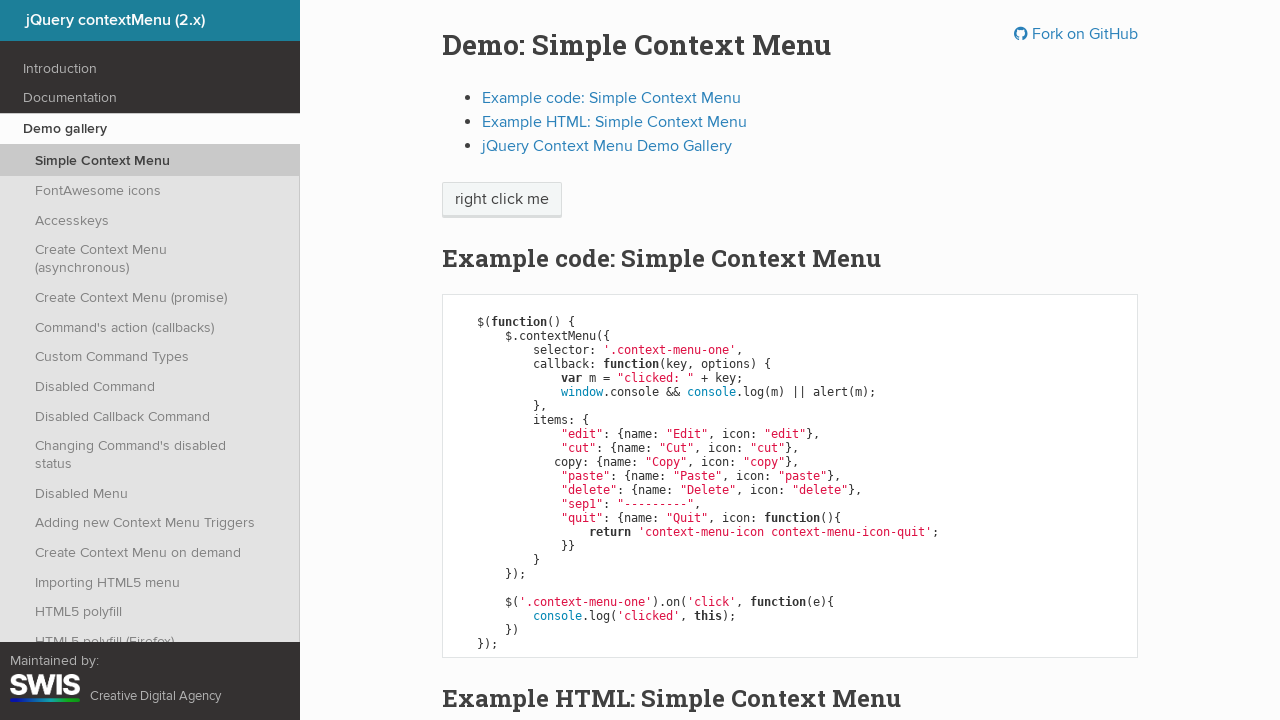

Set up dialog handler to accept alert
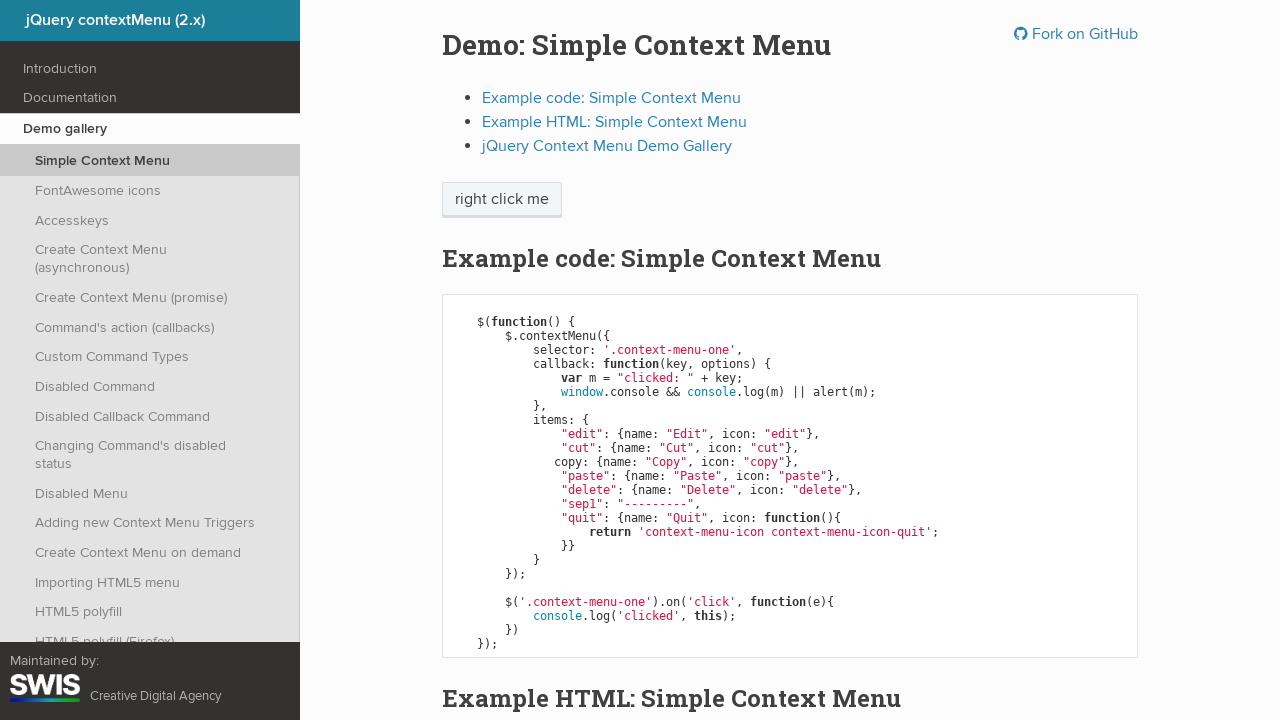

Waited for alert dialog to be handled
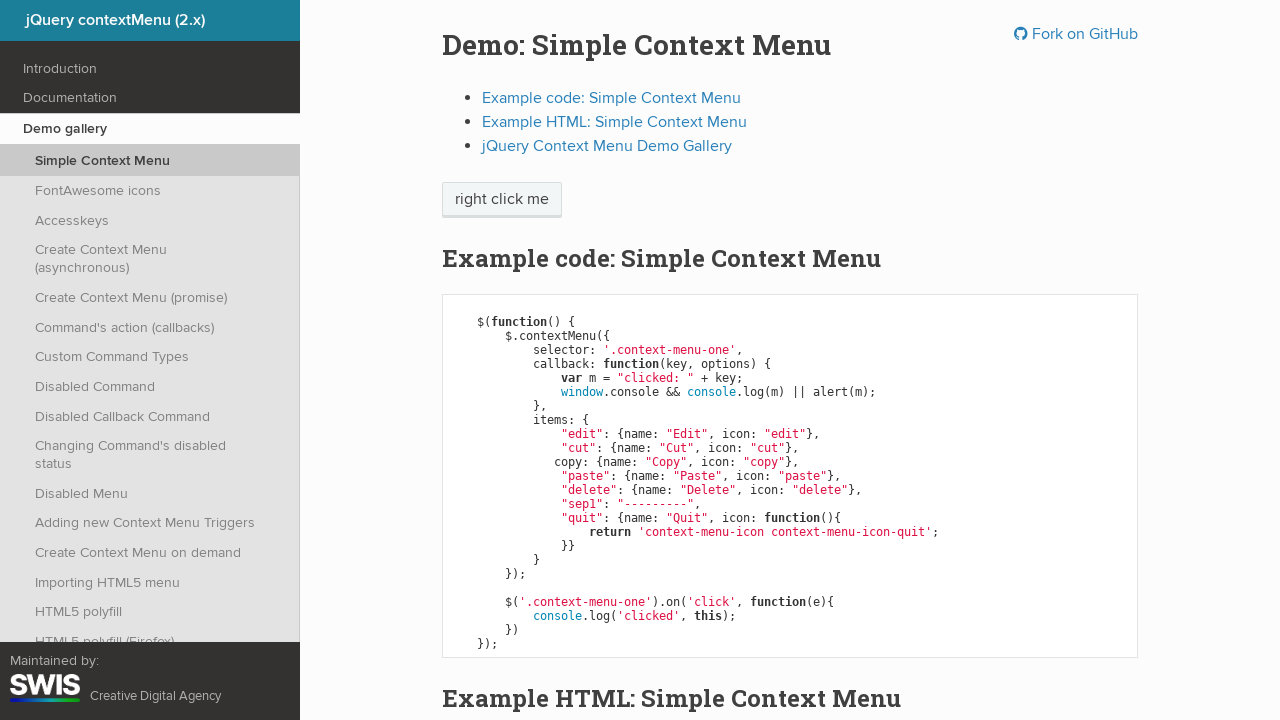

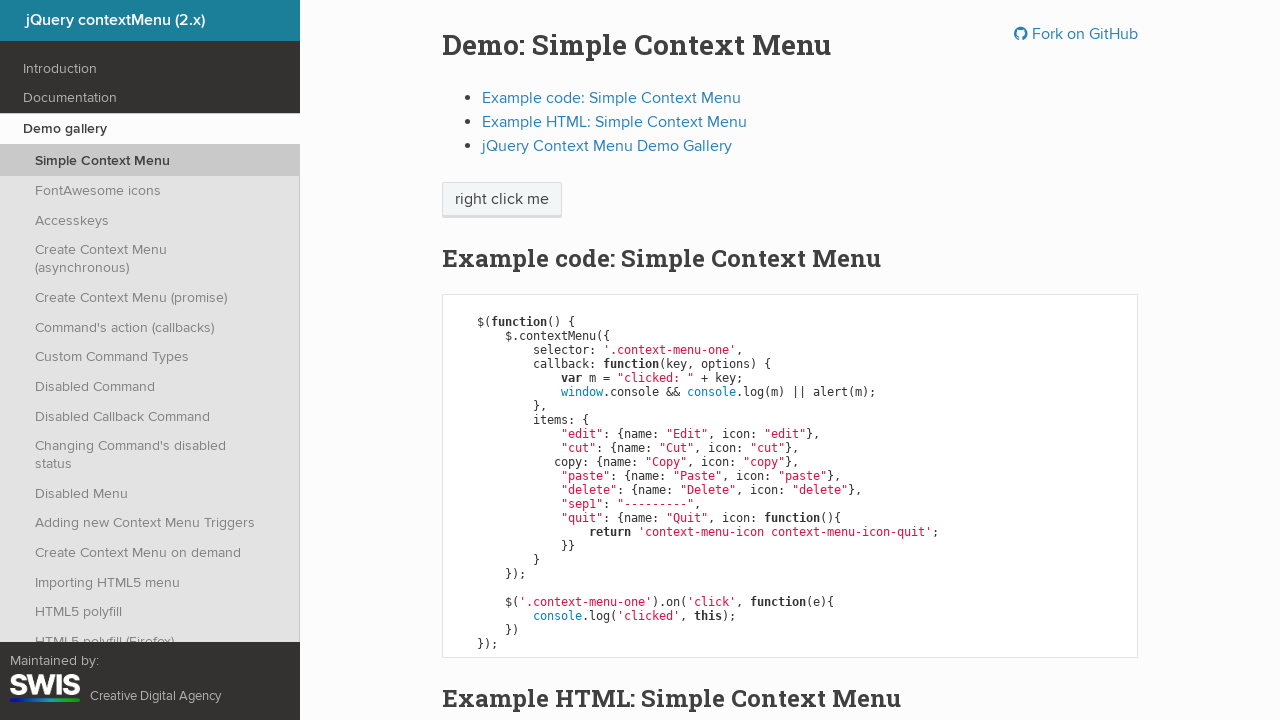